Tests window handling by opening multiple child windows, extracting email from a child window, and using it to fill the username field in the parent window

Starting URL: https://rahulshettyacademy.com/loginpagePractise/

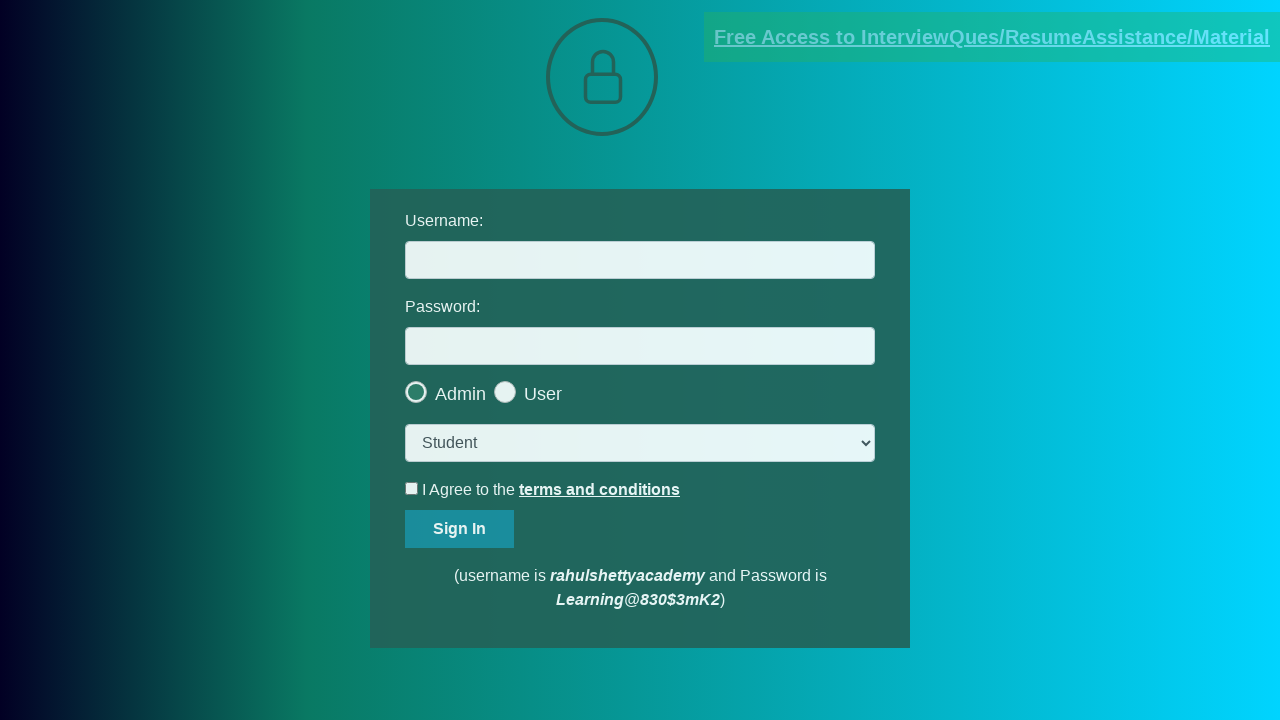

Stored main page reference
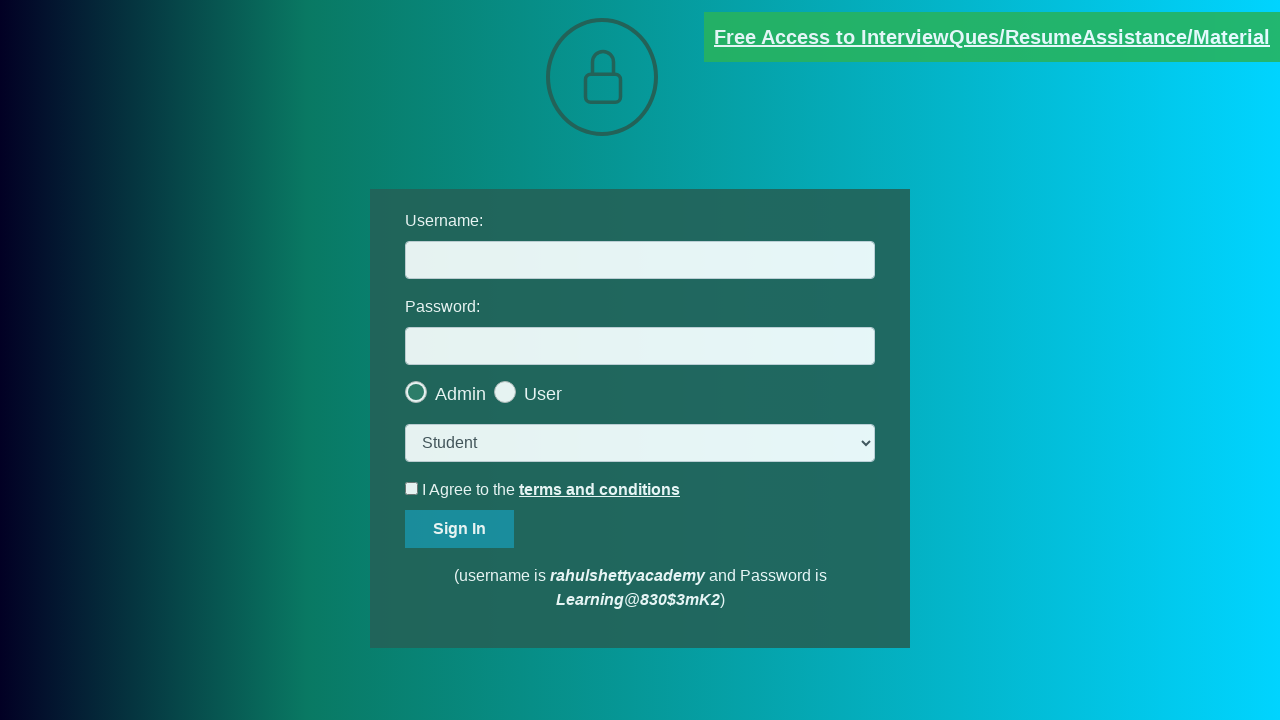

Clicked blinking text link #1 to open child window at (992, 37) on .blinkingText
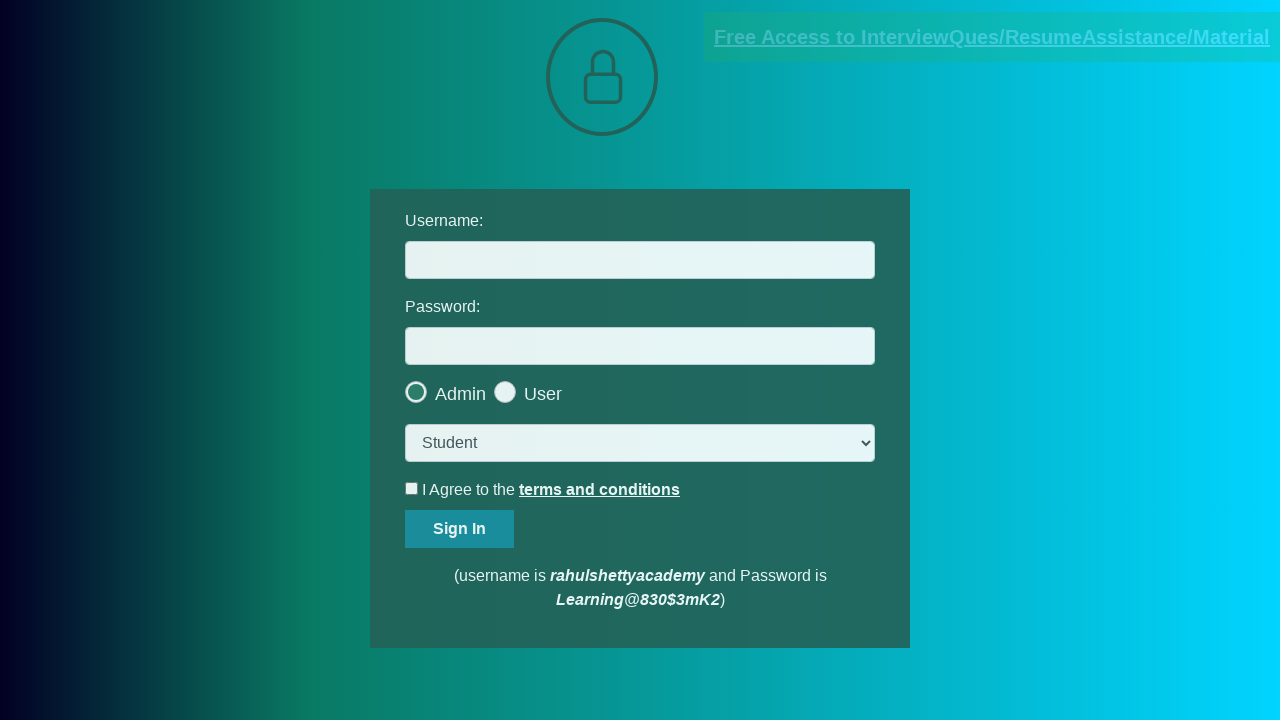

Child window #1 opened and confirmed
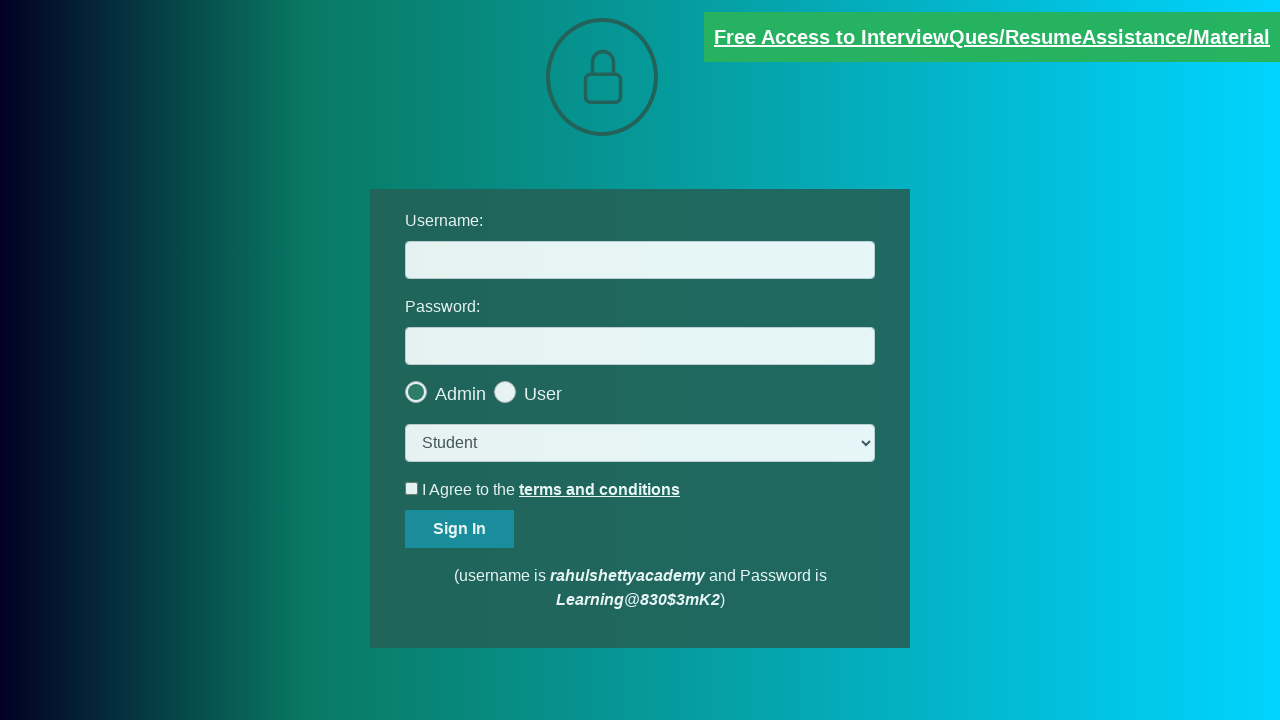

Clicked blinking text link #2 to open child window at (992, 37) on .blinkingText
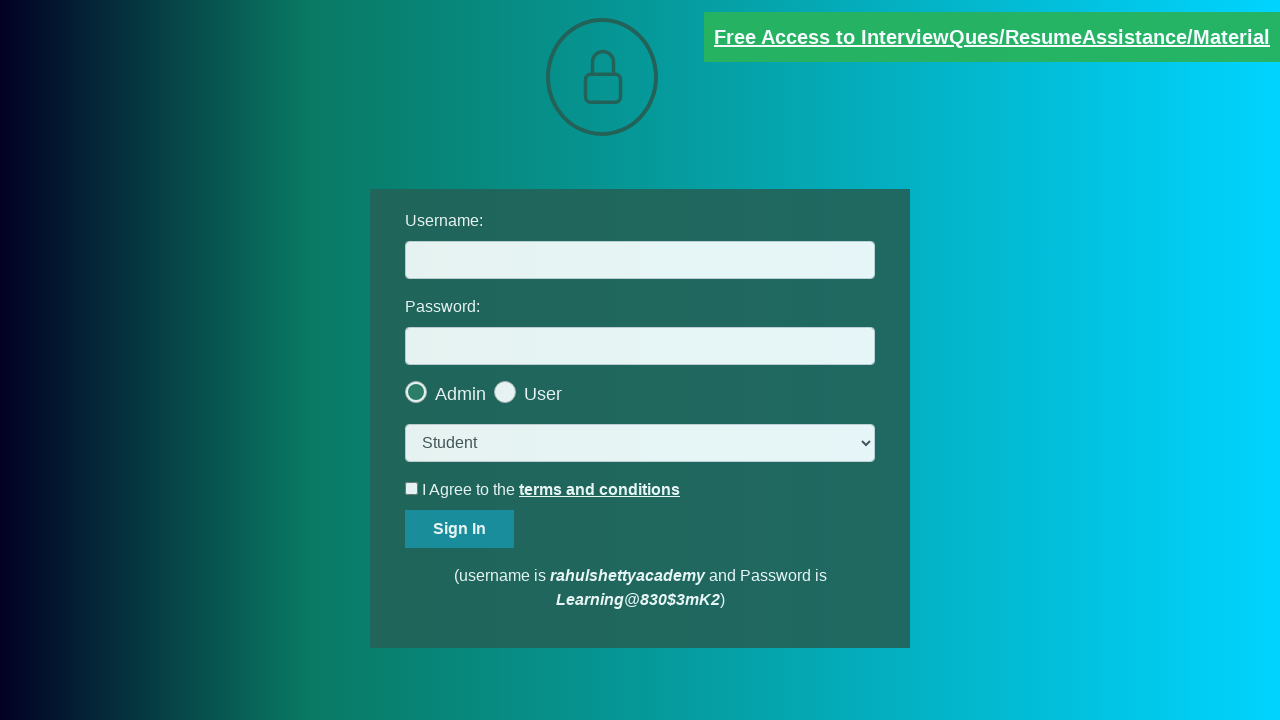

Child window #2 opened and confirmed
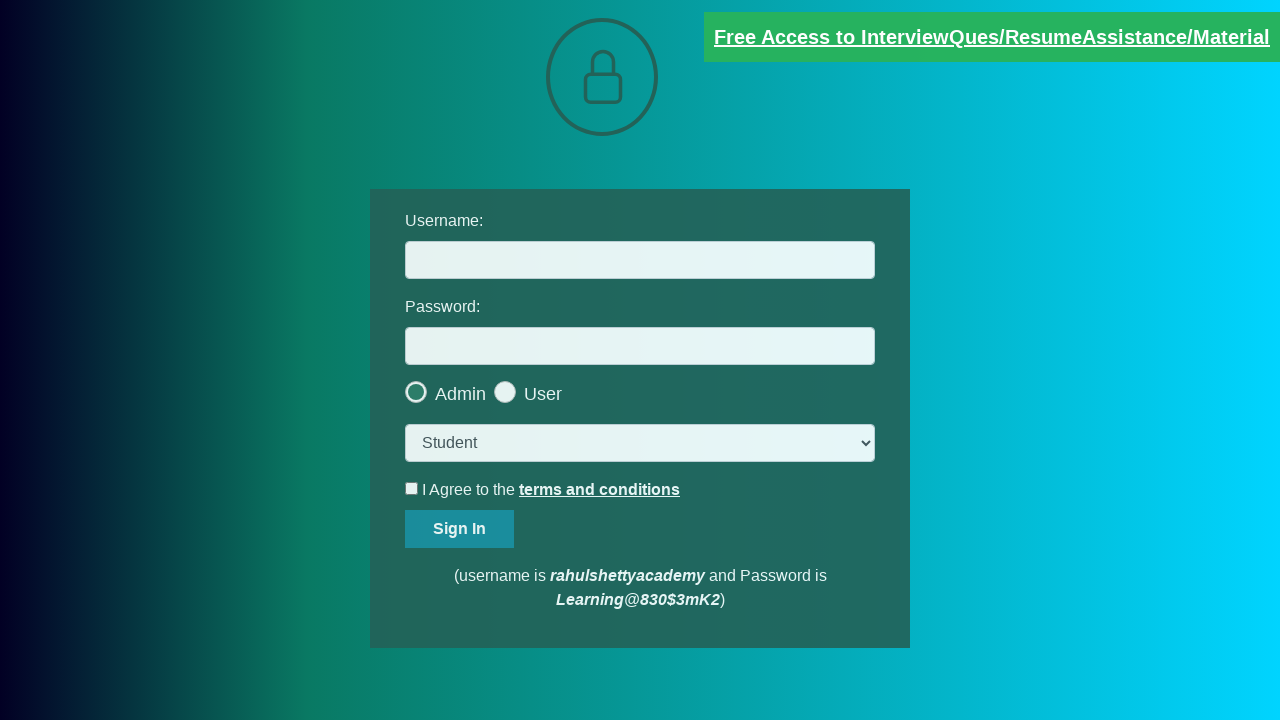

Clicked blinking text link #3 to open child window at (992, 37) on .blinkingText
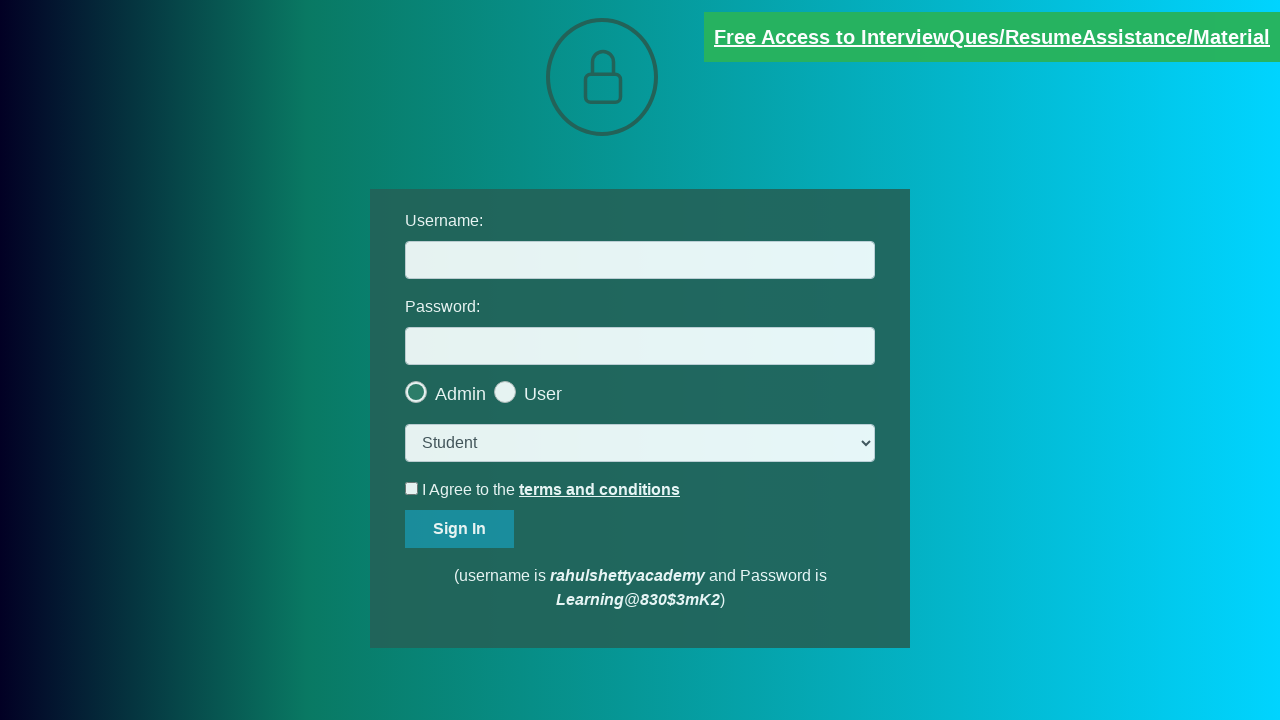

Child window #3 opened and confirmed
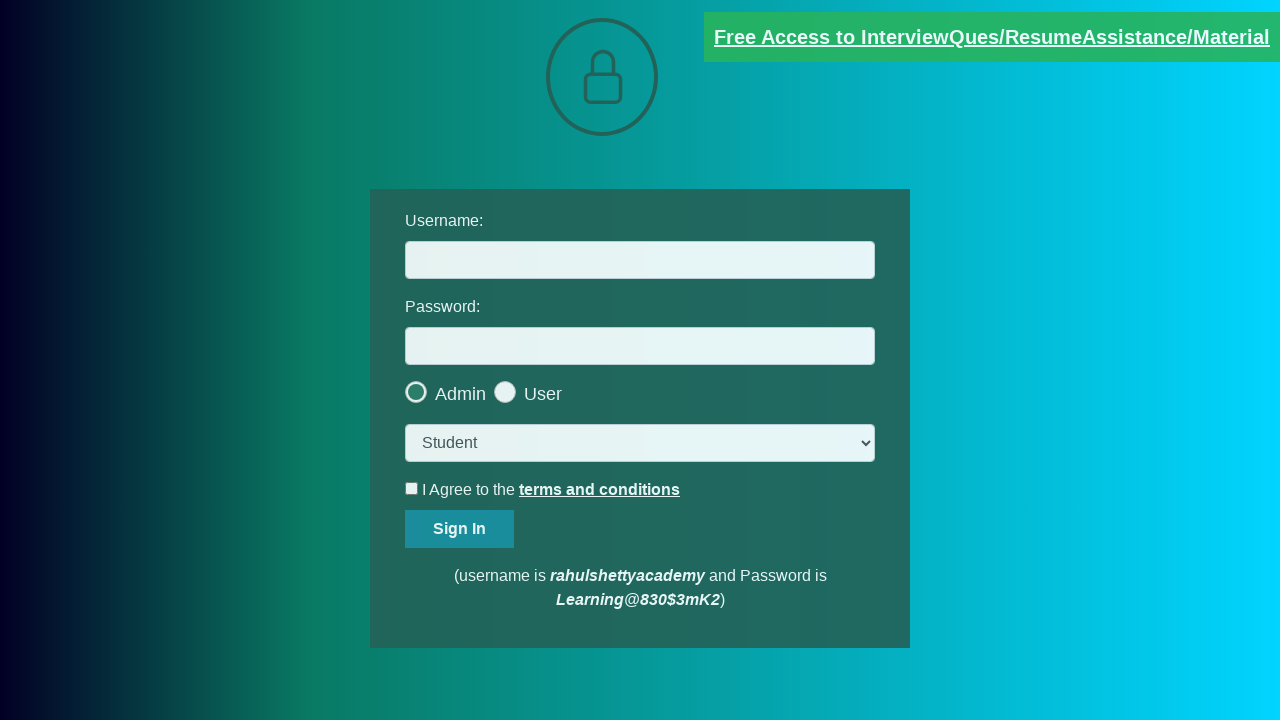

Clicked blinking text link #4 to open child window at (992, 37) on .blinkingText
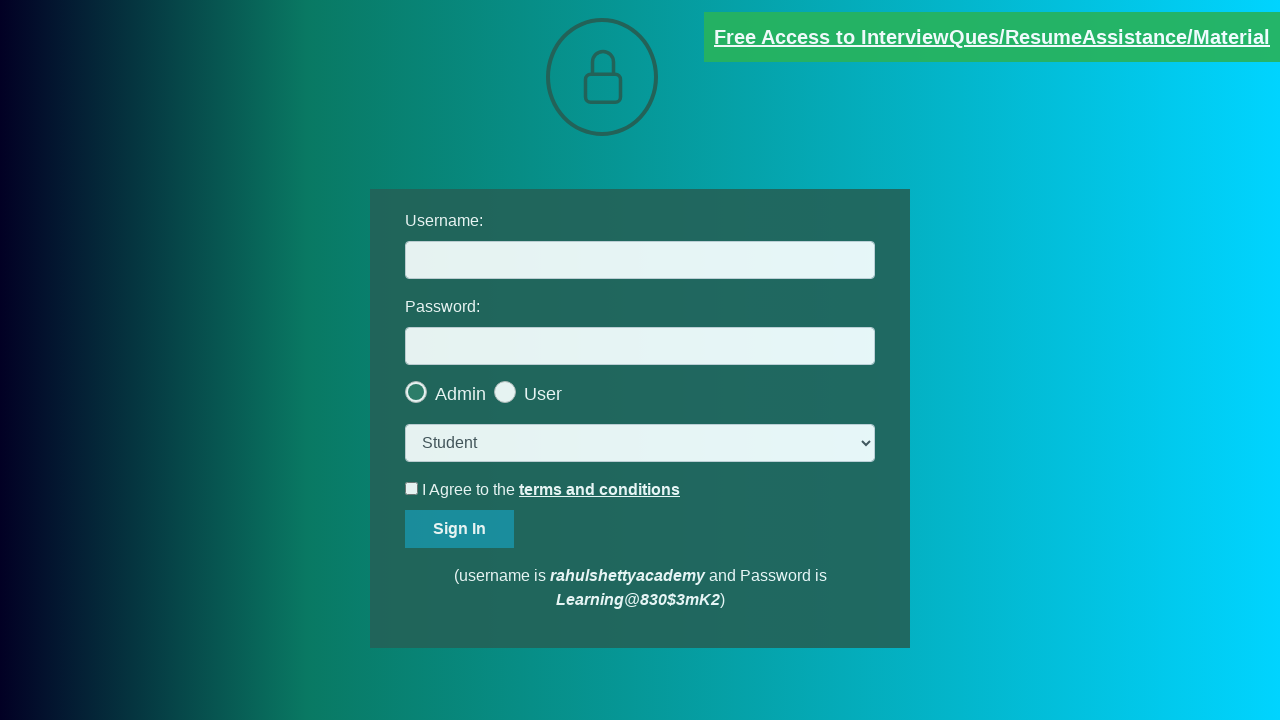

Child window #4 opened and confirmed
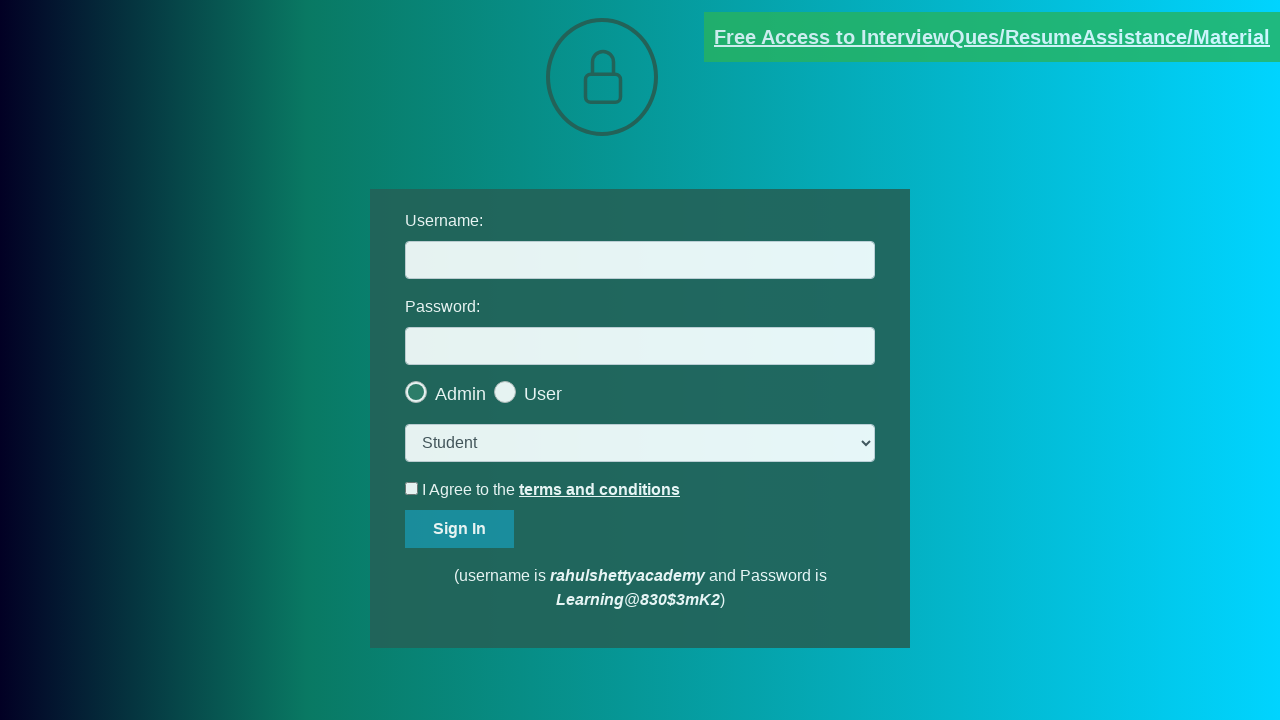

Clicked blinking text link #5 to open child window at (992, 37) on .blinkingText
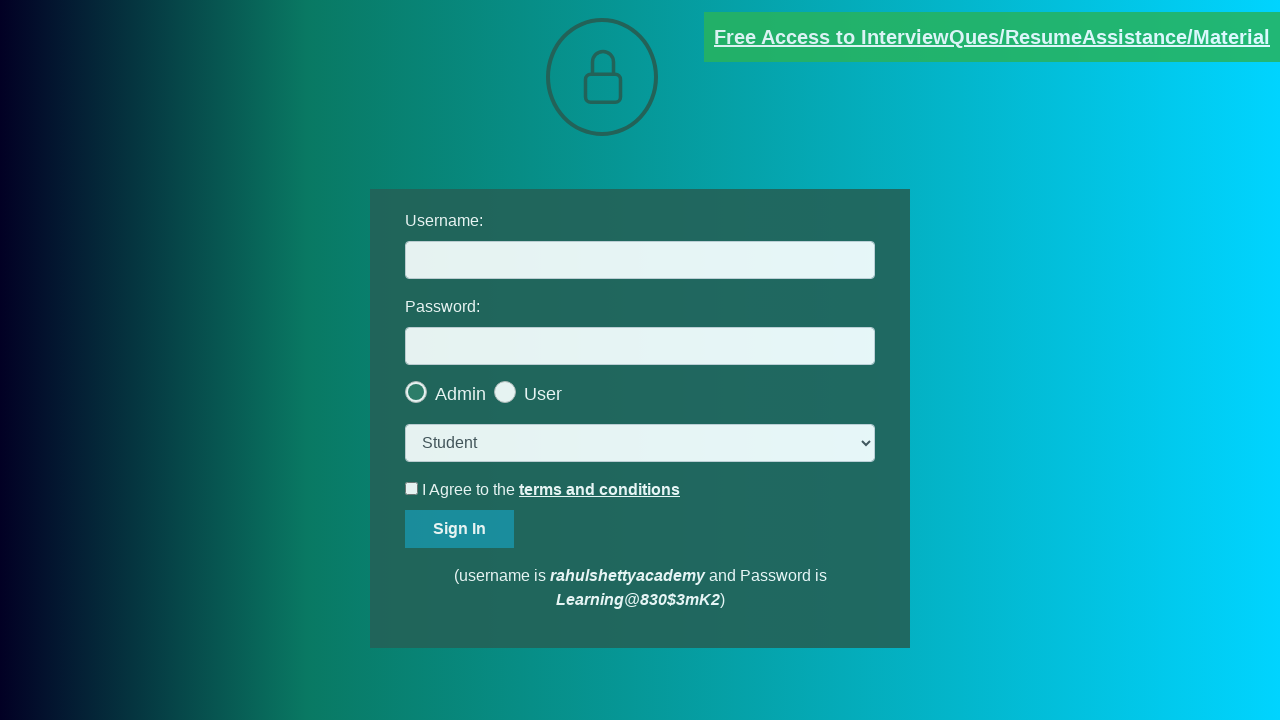

Child window #5 opened and confirmed
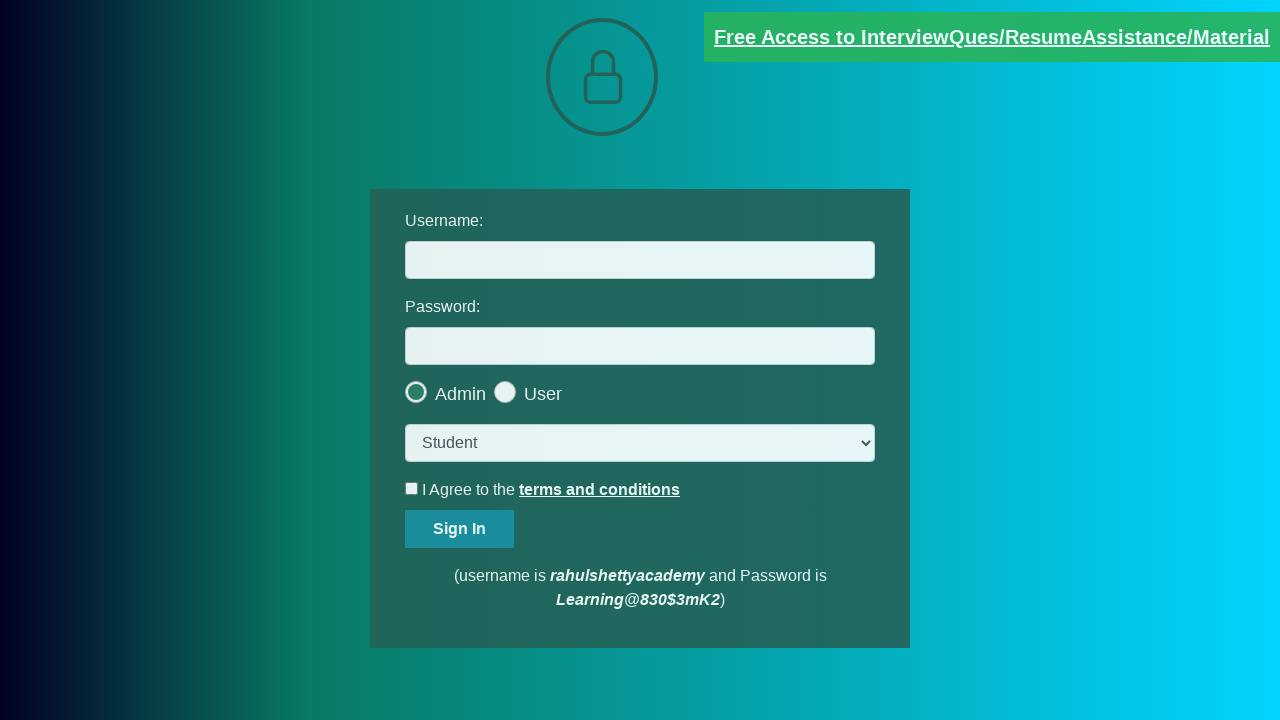

Clicked blinking text link #6 to open child window at (992, 37) on .blinkingText
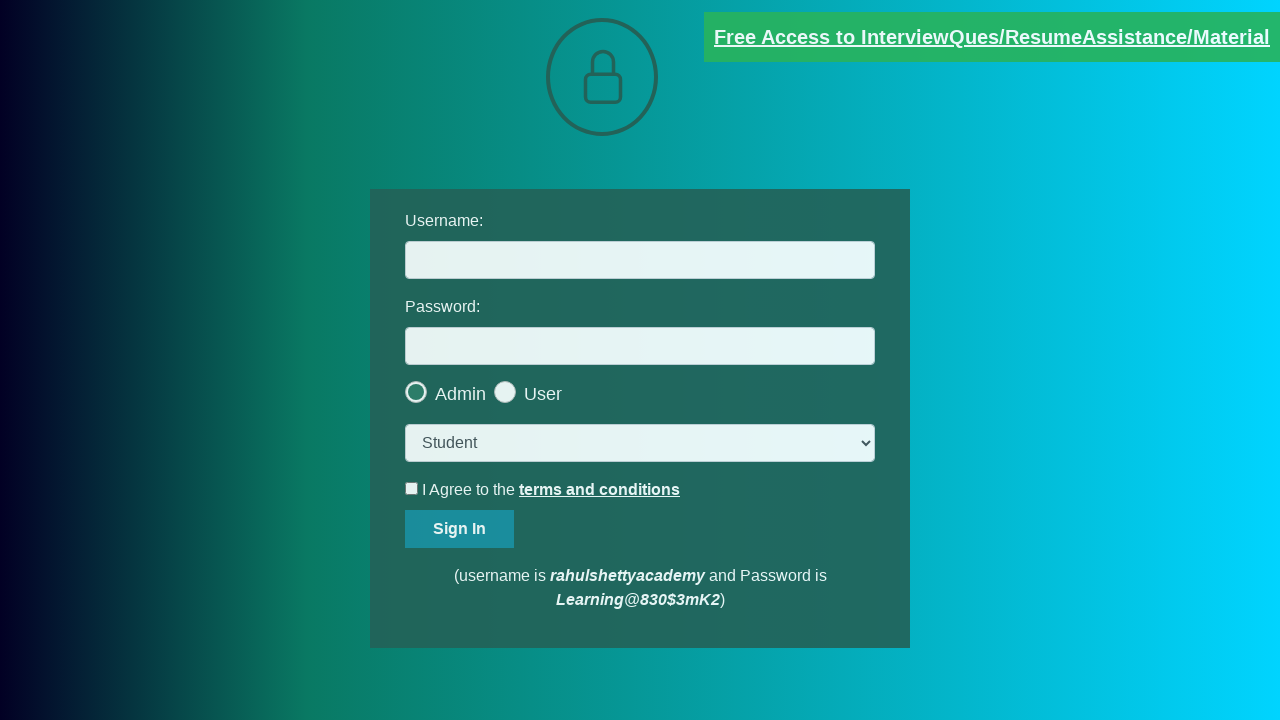

Child window #6 opened and confirmed
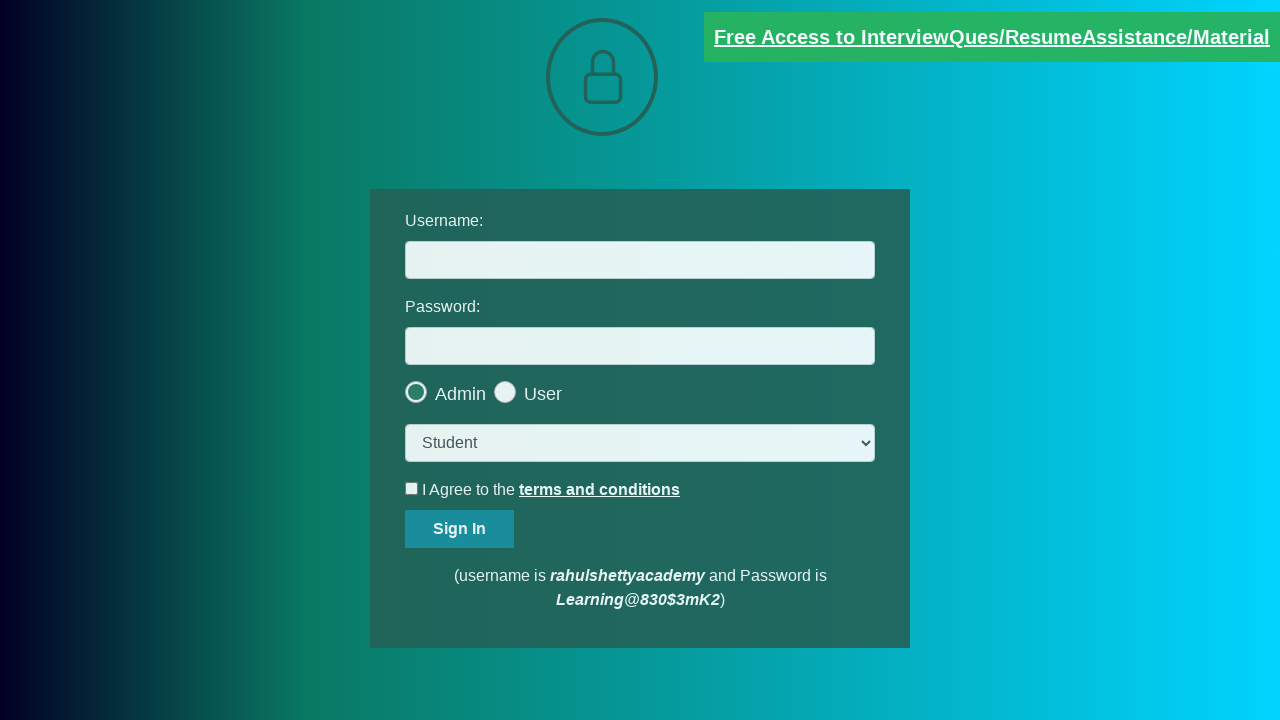

Retrieved all open pages/tabs - total count: 7
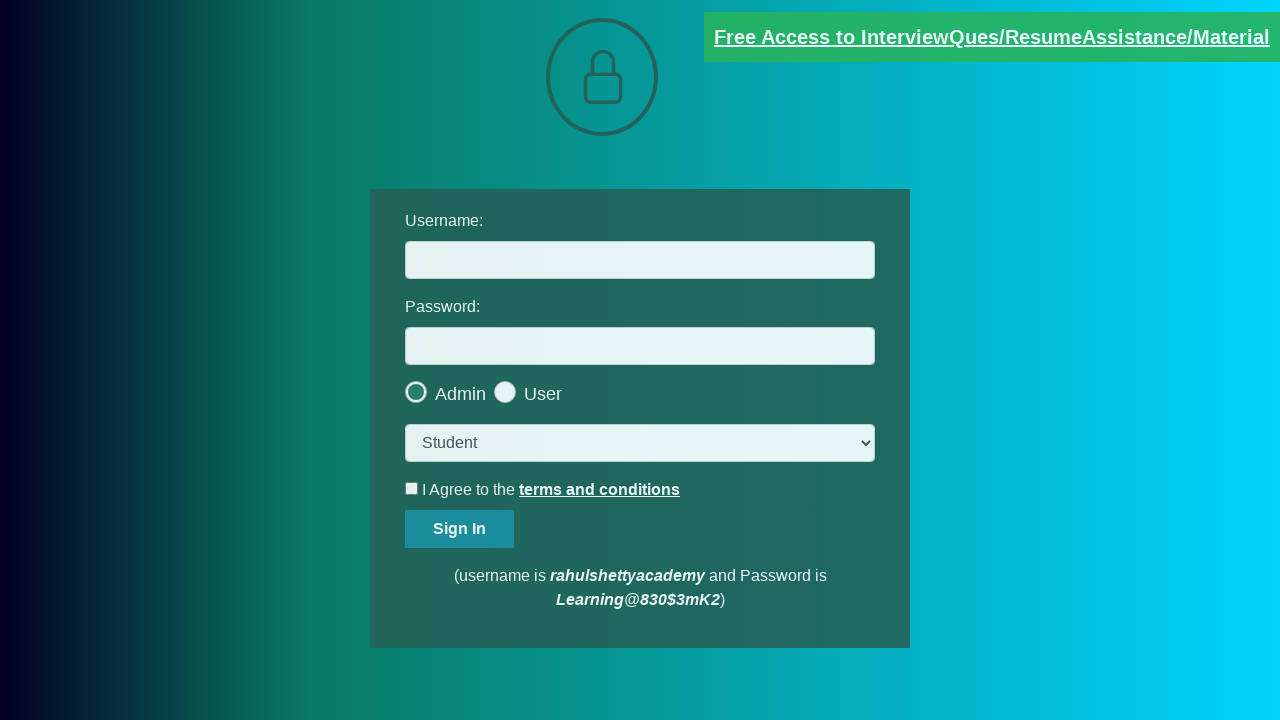

Closed extra child window #5
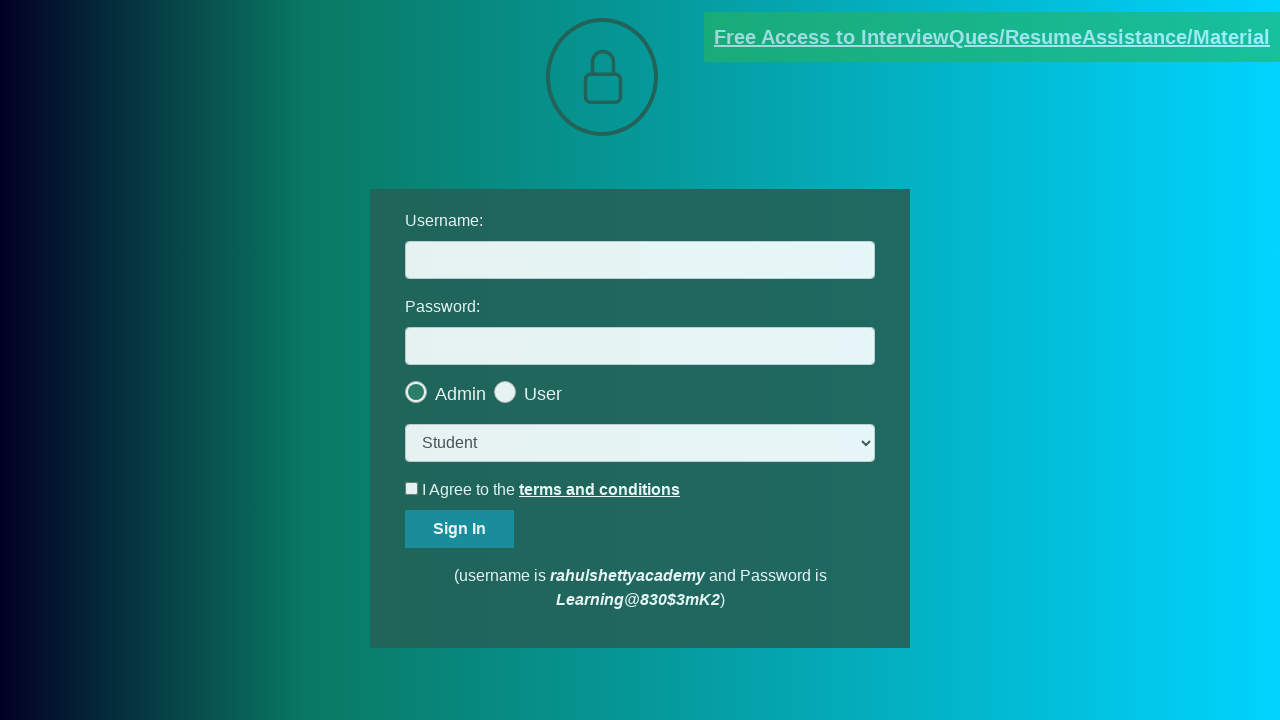

Closed extra child window #4
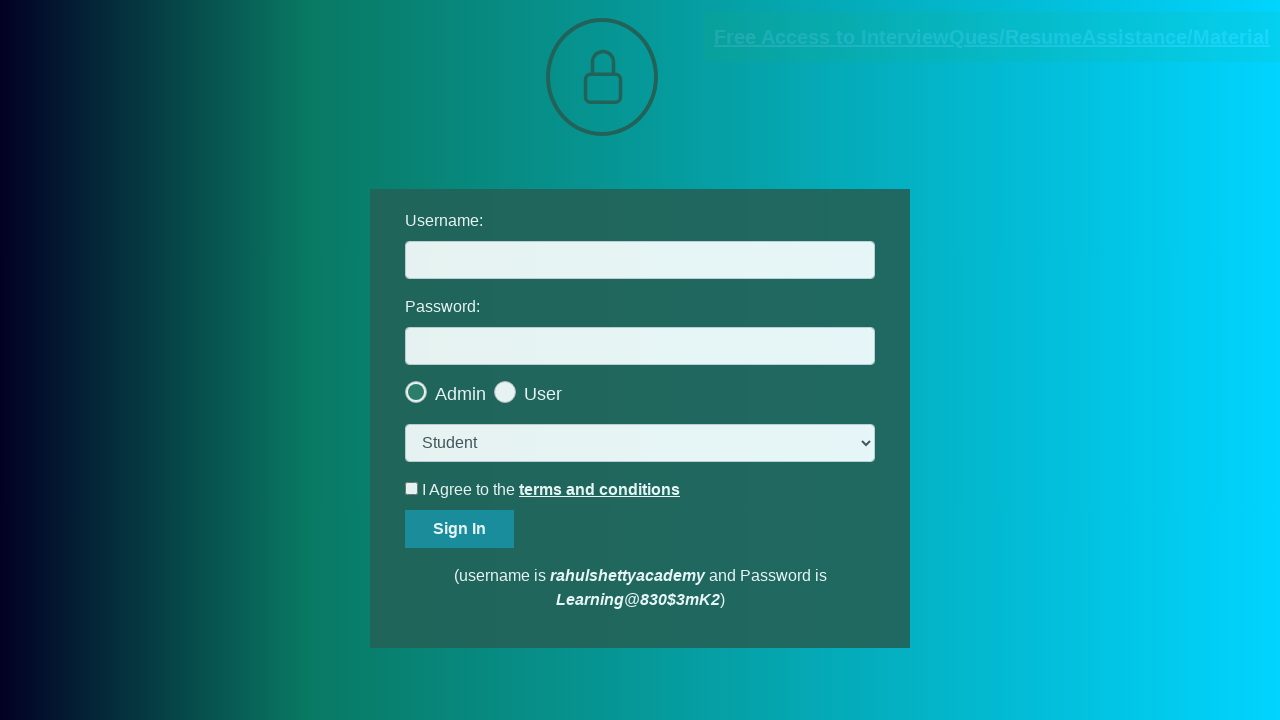

Closed extra child window #3
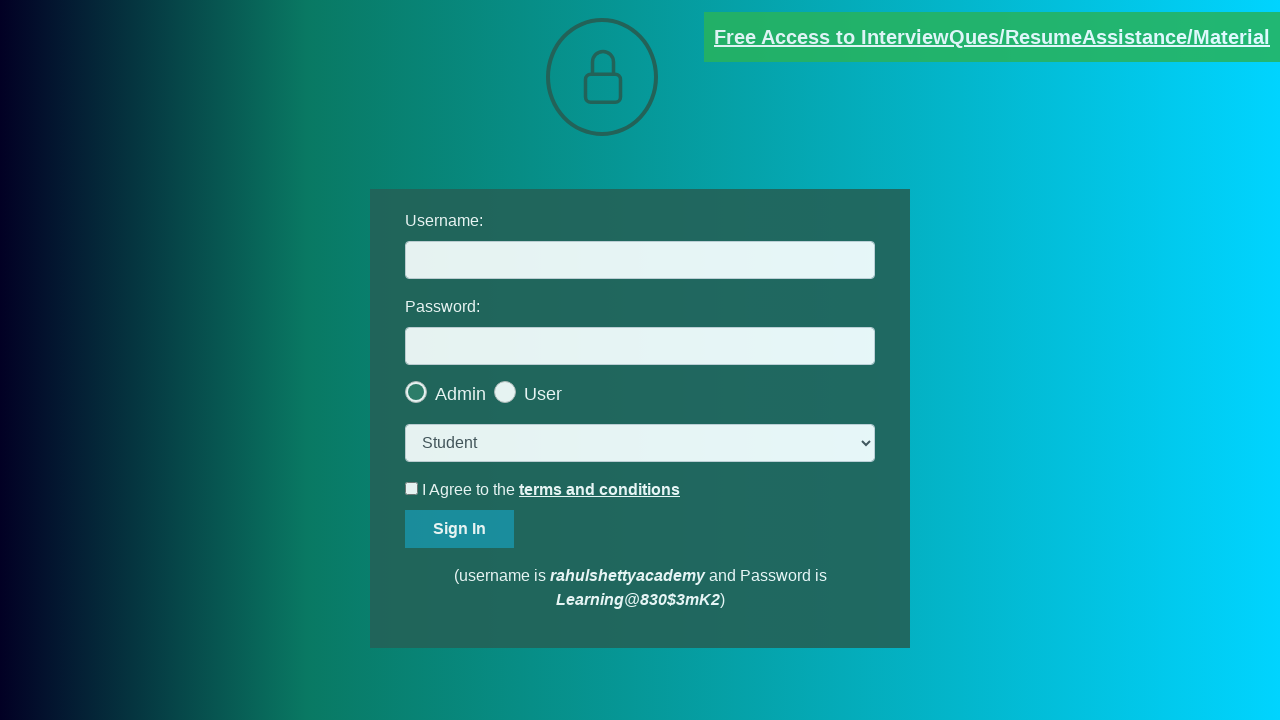

Closed extra child window #2
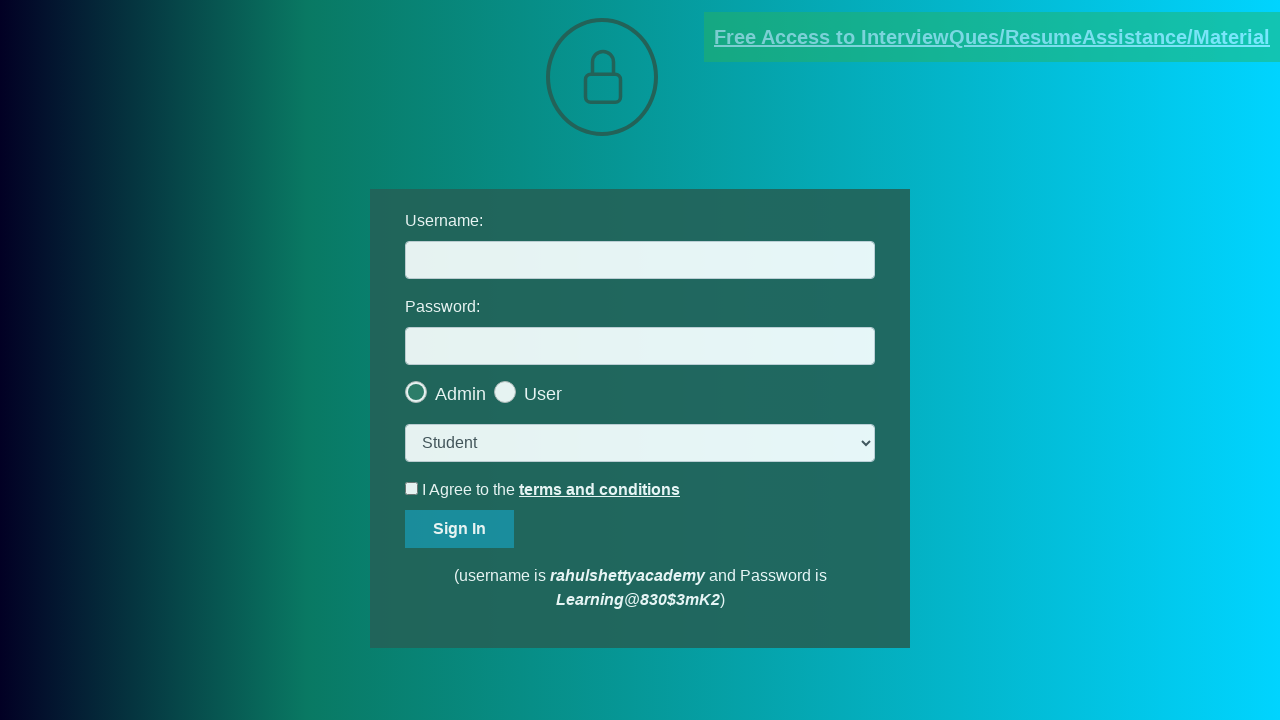

Closed extra child window #1
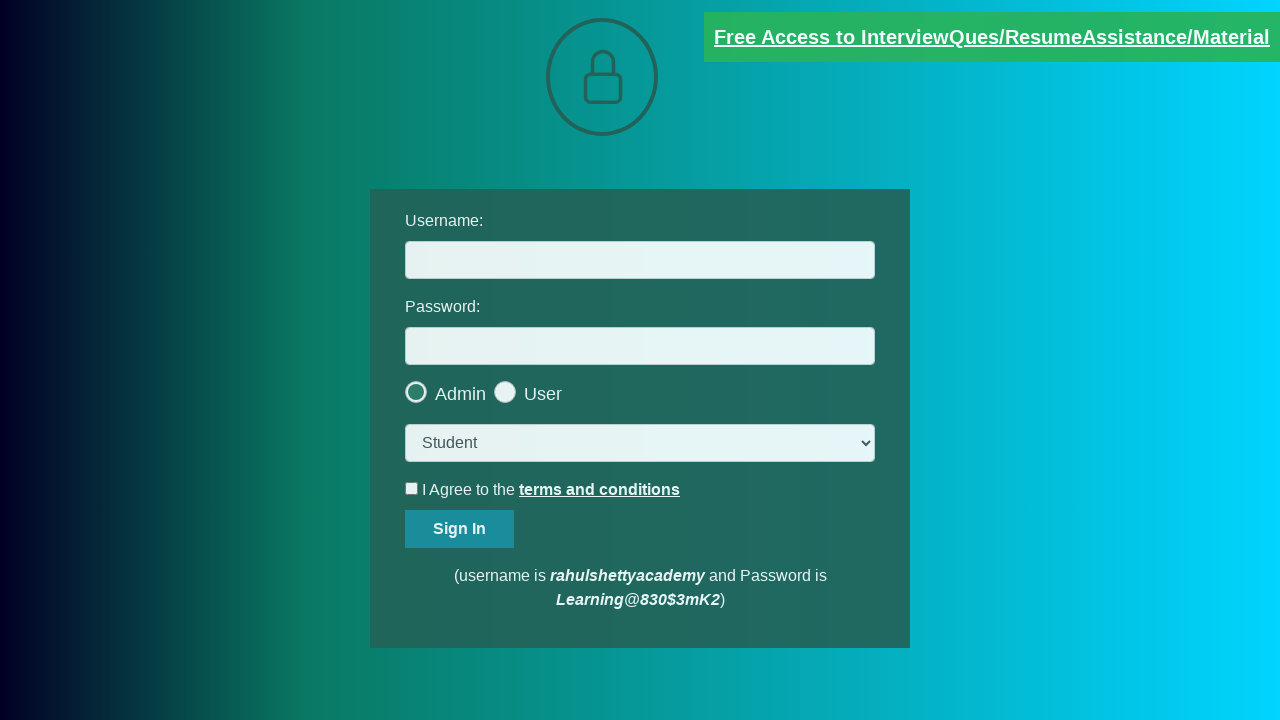

Switched to remaining child window
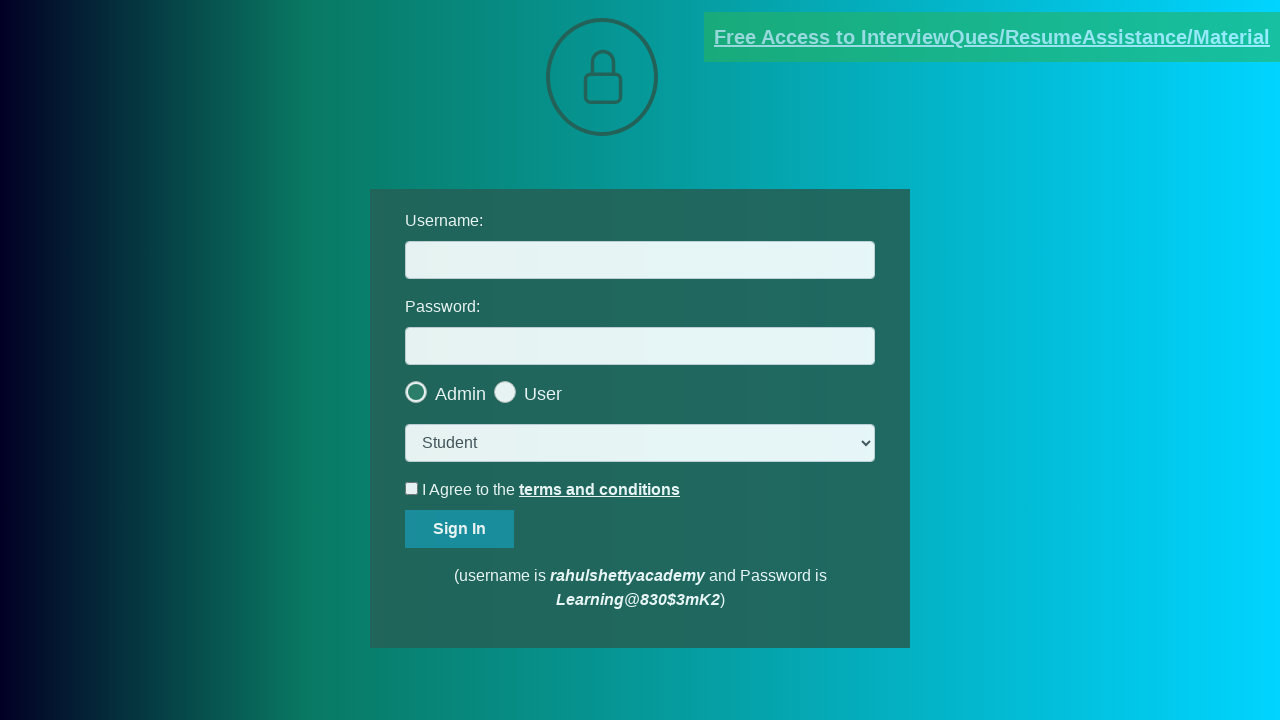

Extracted red text from child window
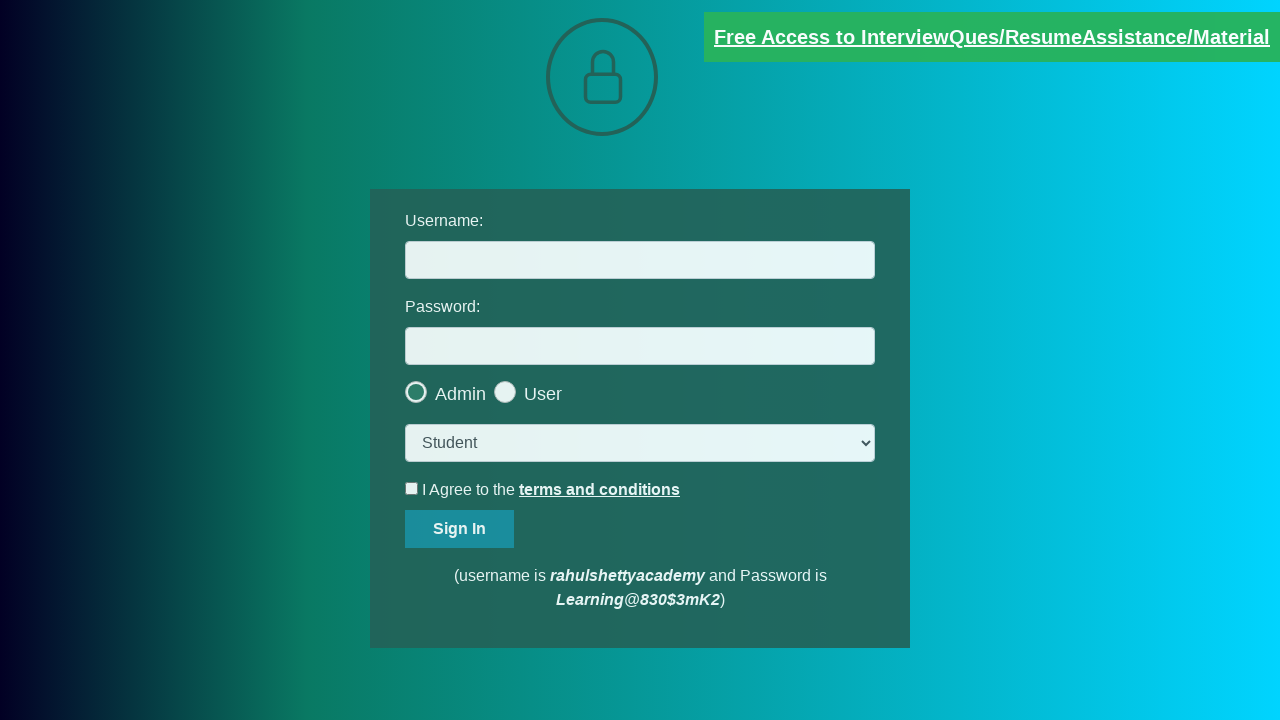

Parsed email from red text: mentor@rahulshettyacademy.com
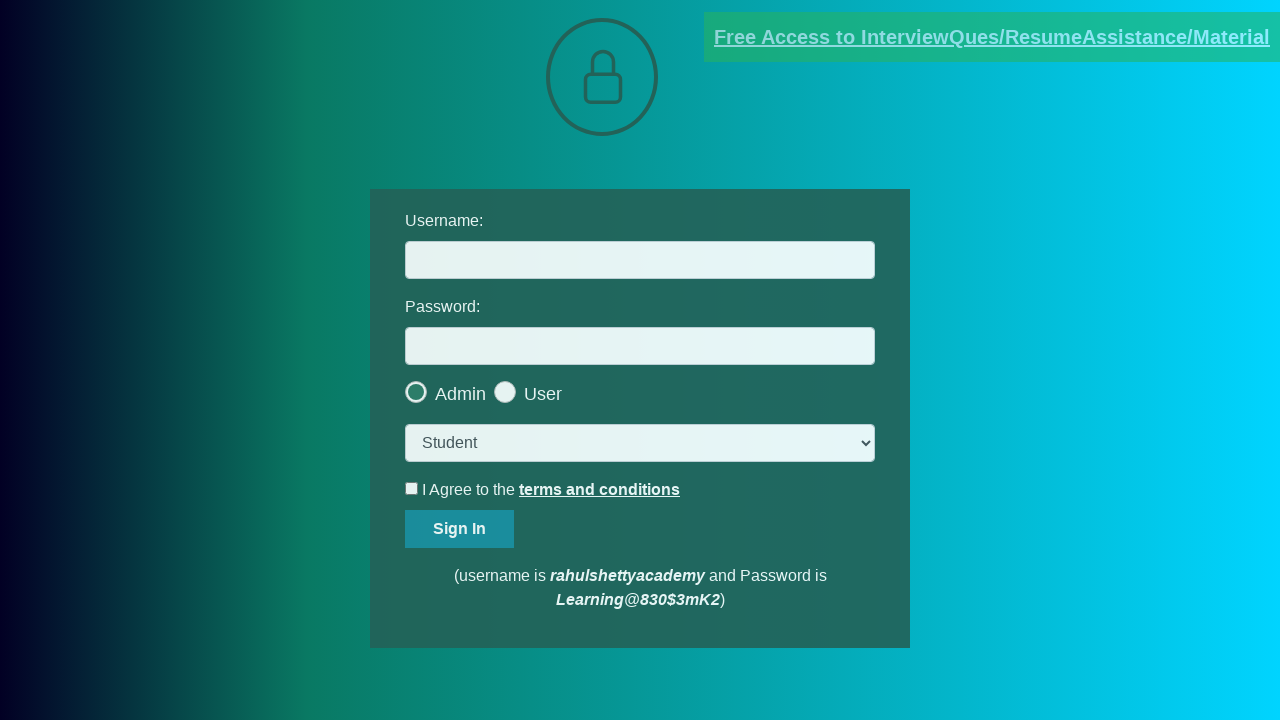

Filled username field in main page with extracted email: mentor@rahulshettyacademy.com on #username
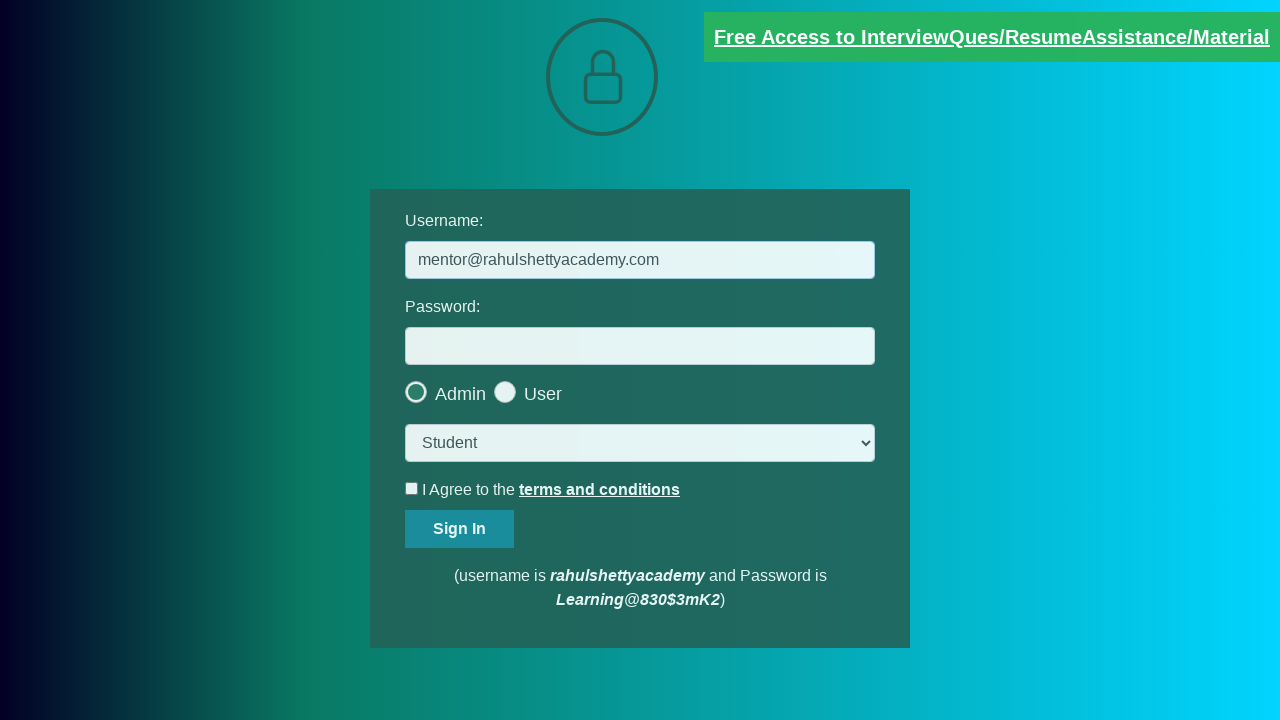

Closed child window
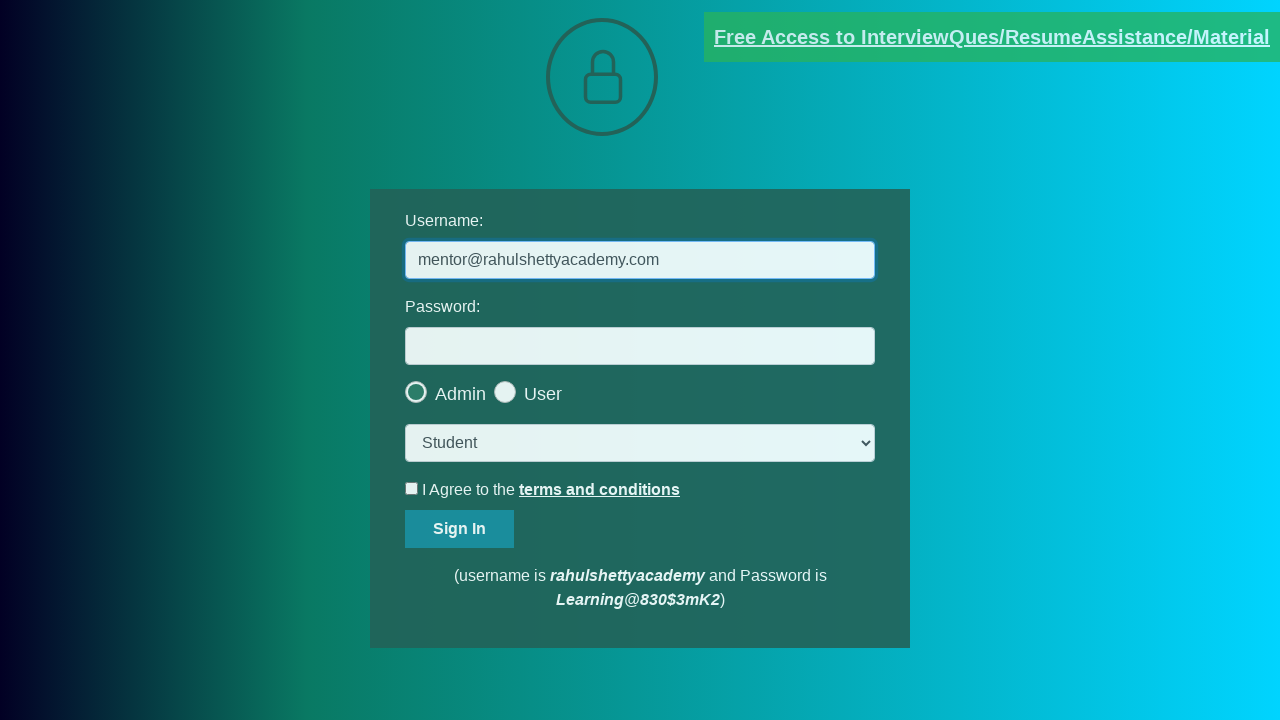

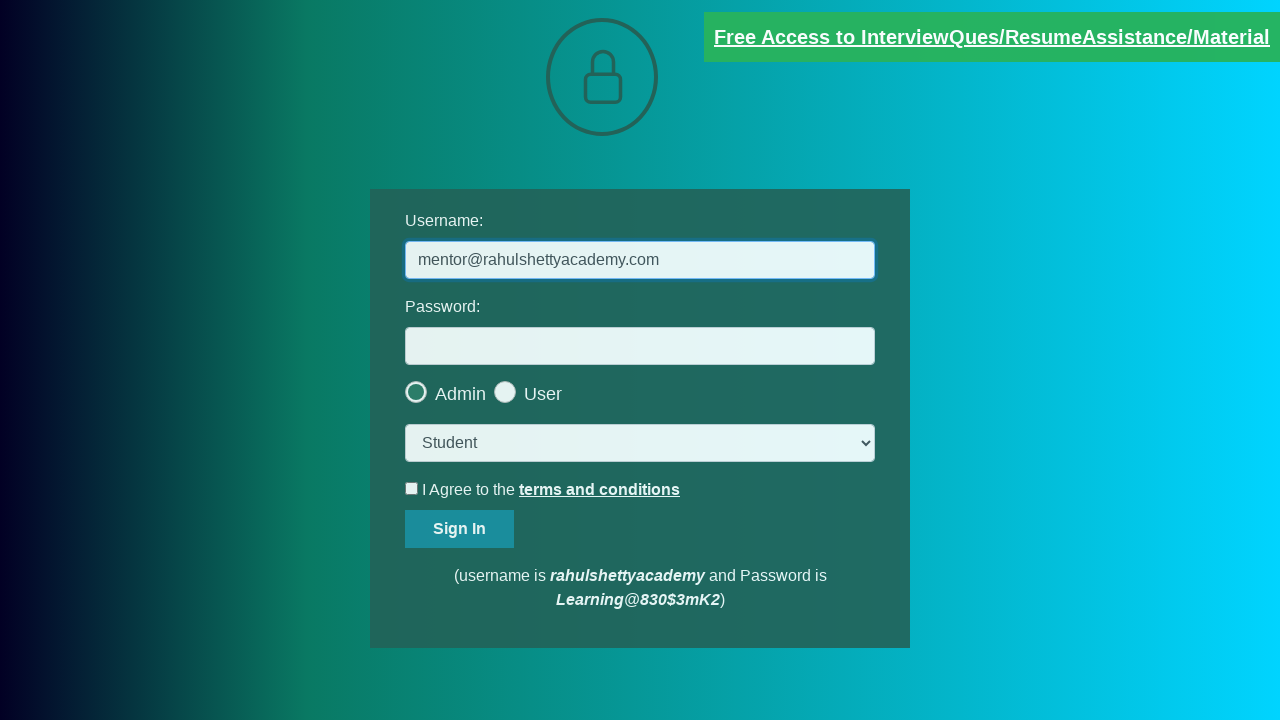